Tests a sortable list UI component by shuffling numbered items using drag-and-drop operations, then verifies the items are arranged in the expected shuffled order.

Starting URL: https://seleniumui.moderntester.pl/sortable.php

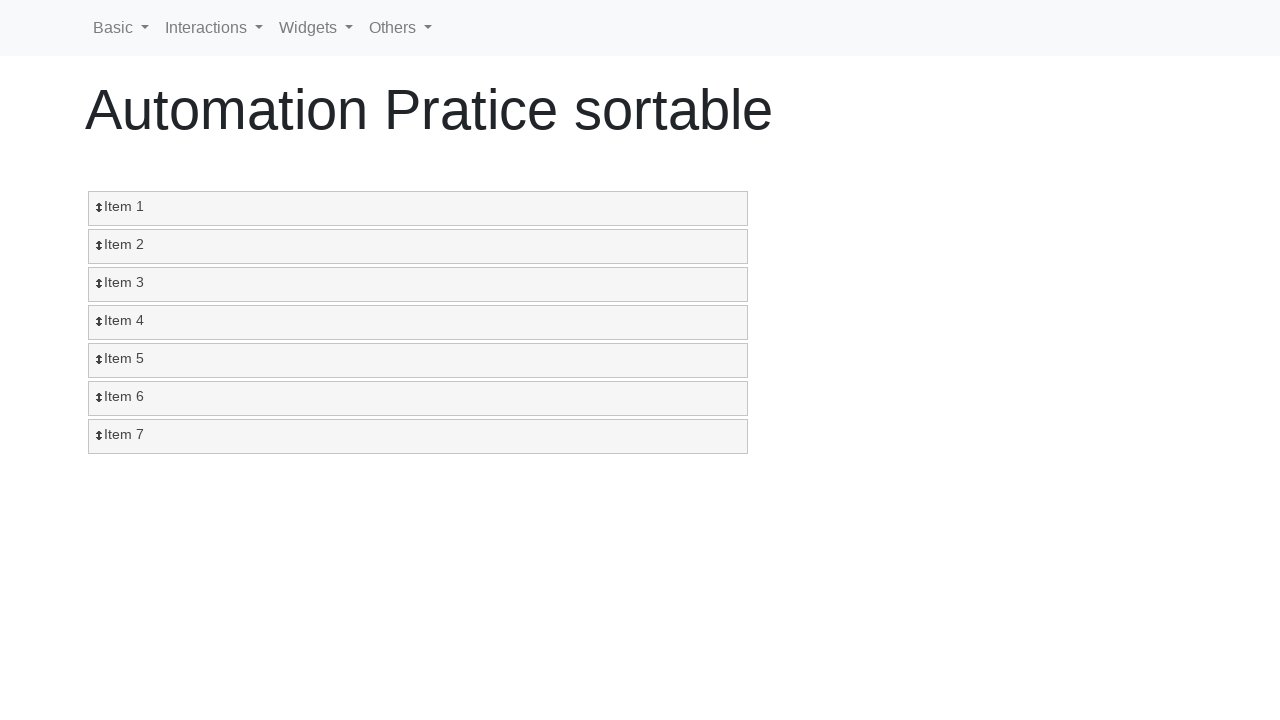

Generated shuffled order: [3, 1, 2, 4, 6, 7, 5]
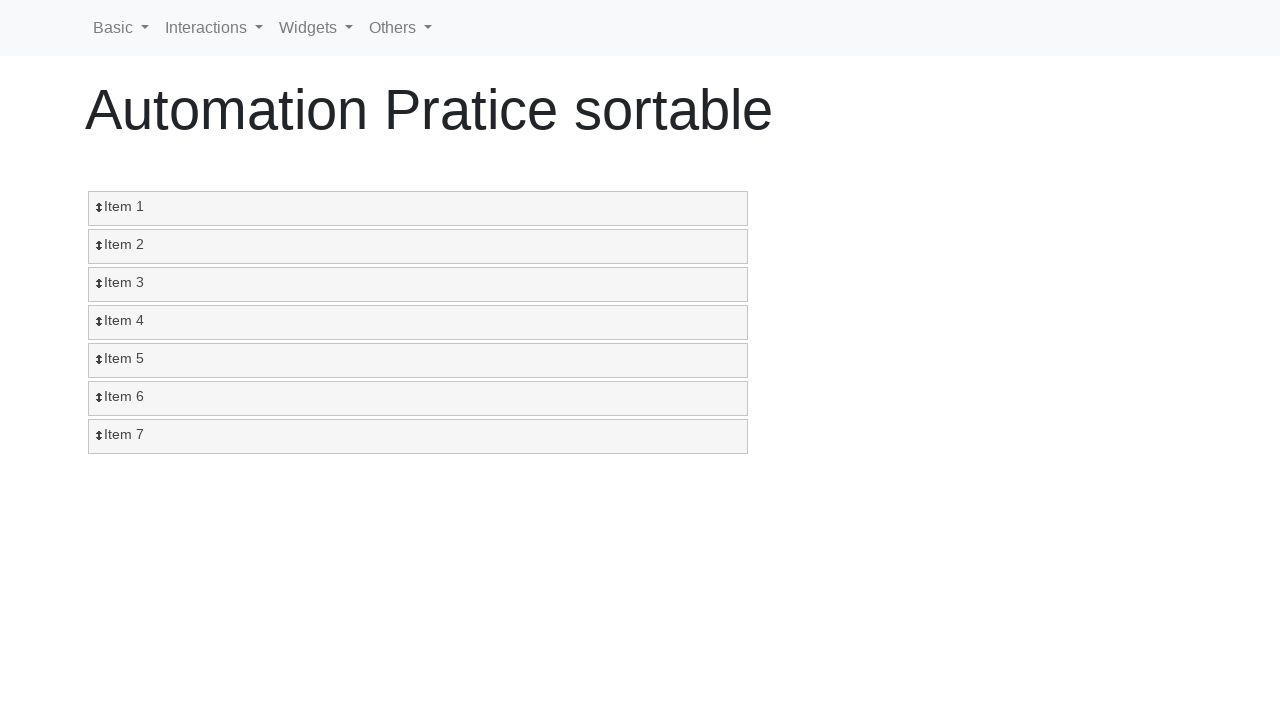

Sortable items loaded on the page
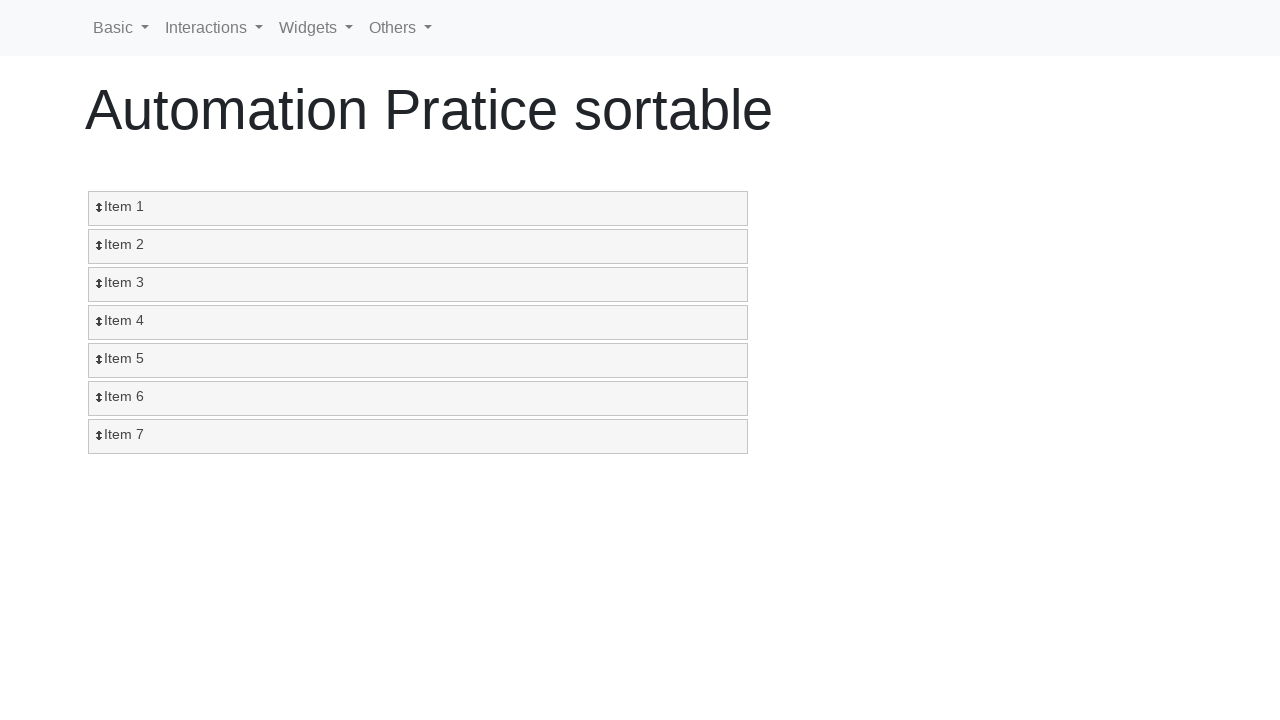

Dragged item at position 2 to position 0 at (418, 209)
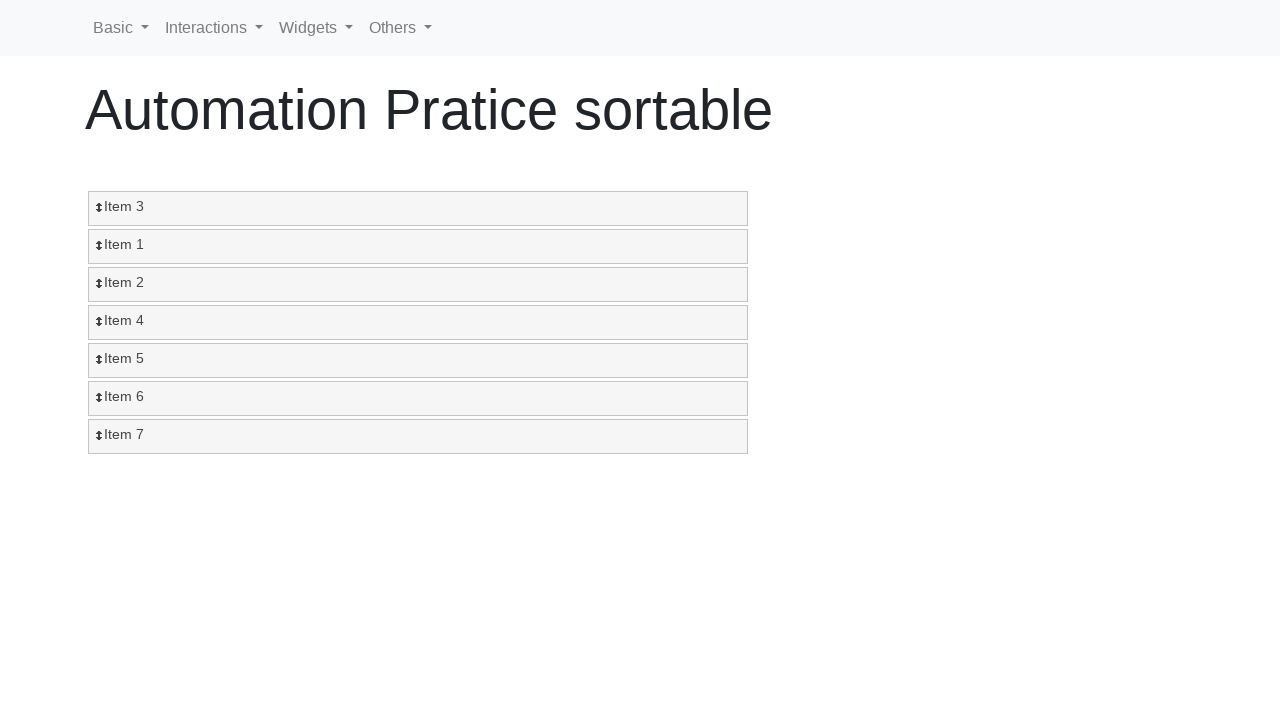

Dragged item at position 5 to position 4 at (418, 361)
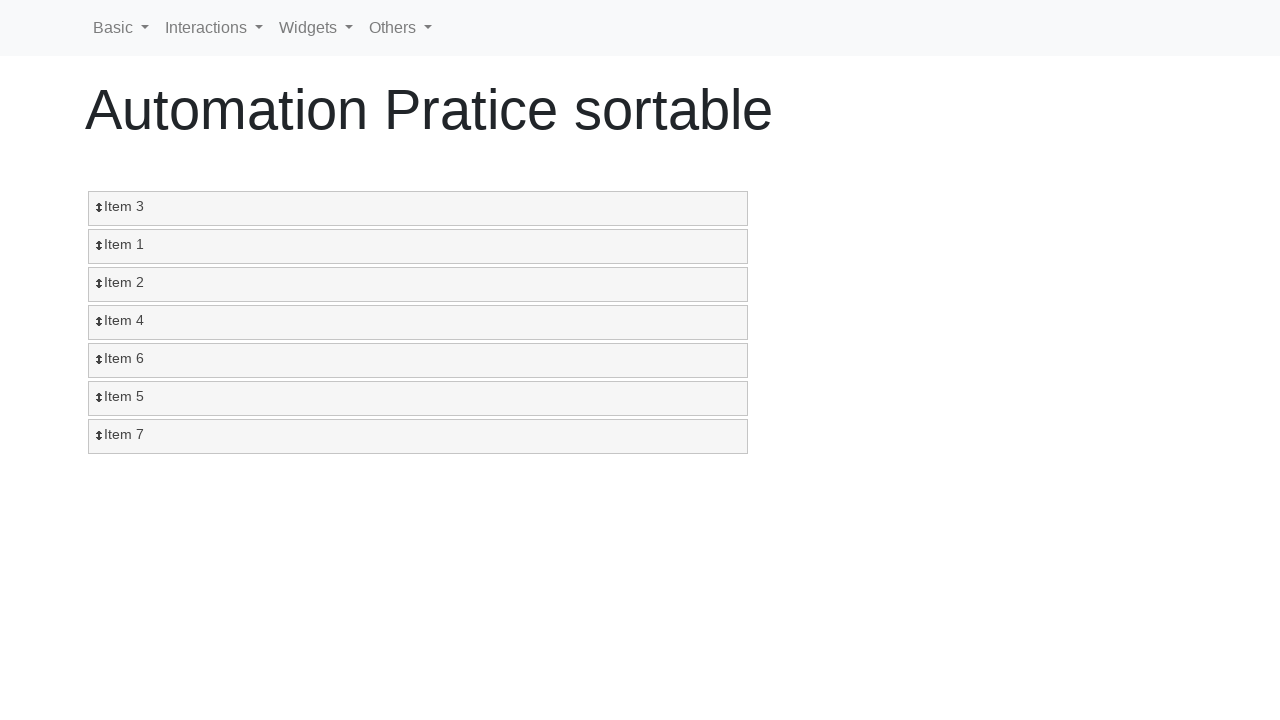

Dragged item at position 6 to position 5 at (418, 399)
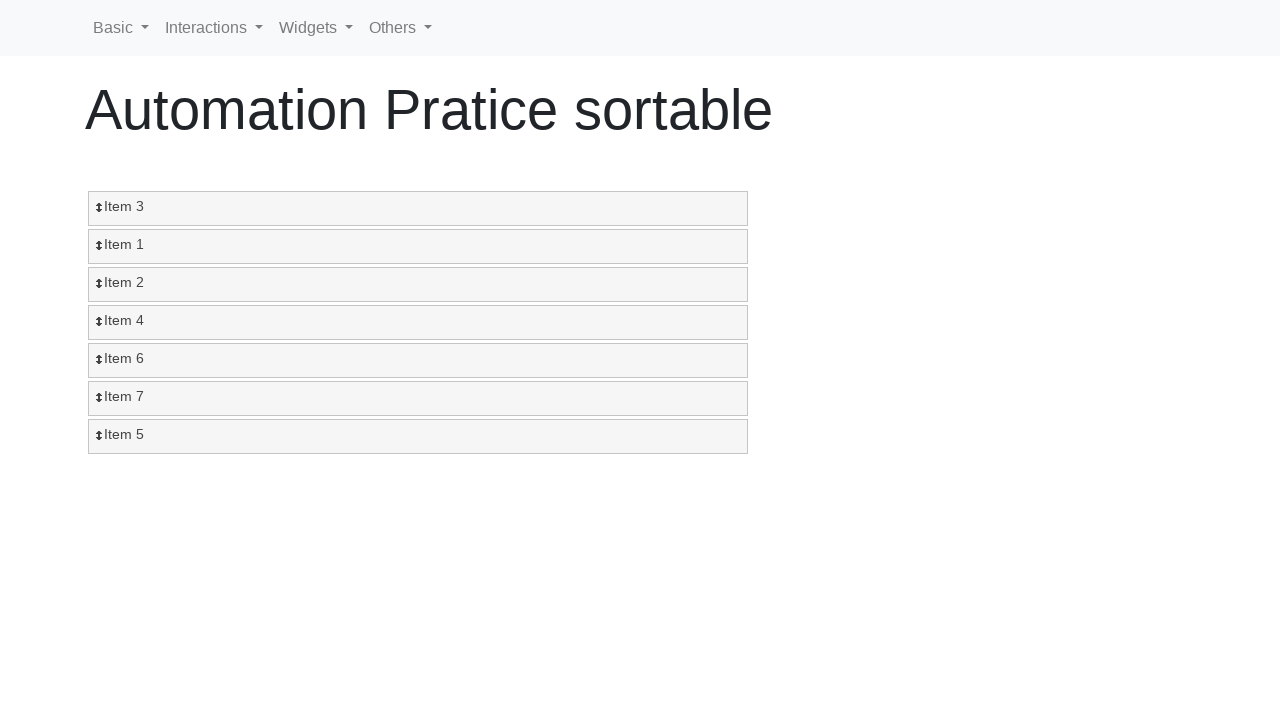

Waited 500ms for DOM to settle after rearrangement
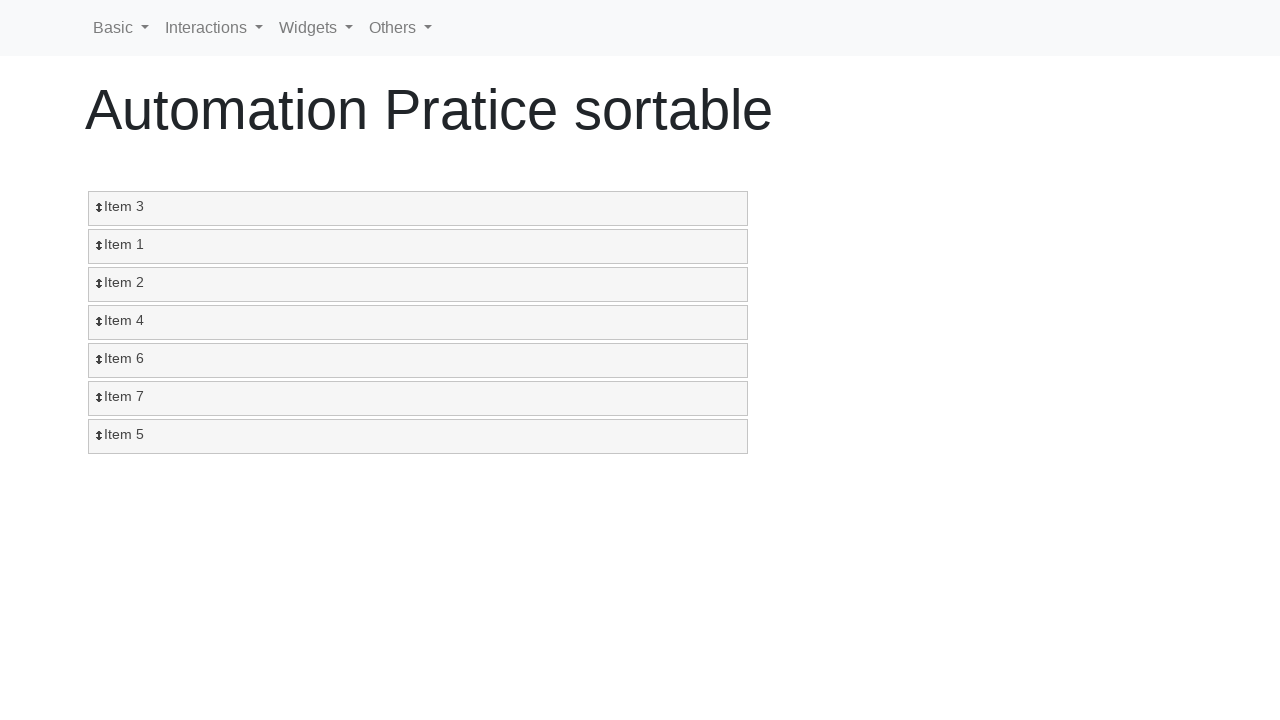

Verified final order: [3, 1, 2, 4, 6, 7, 5]
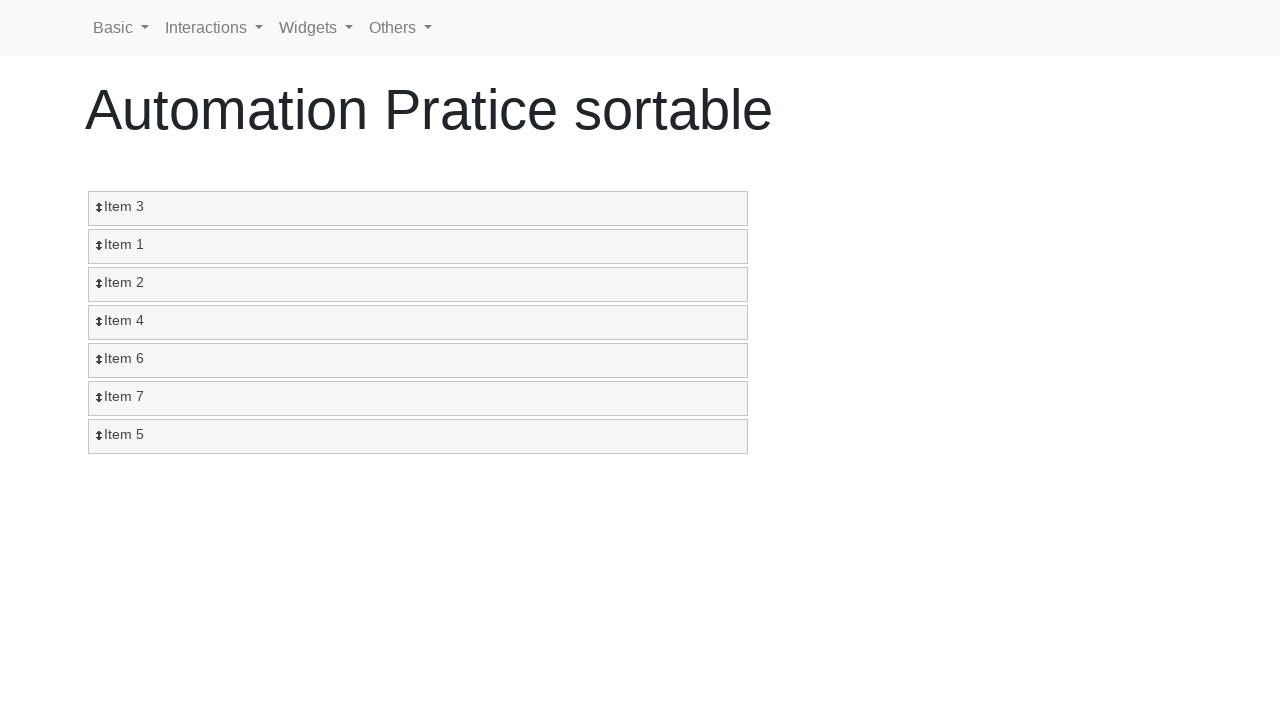

Assertion passed: sortable items are in the expected shuffled order [3, 1, 2, 4, 6, 7, 5]
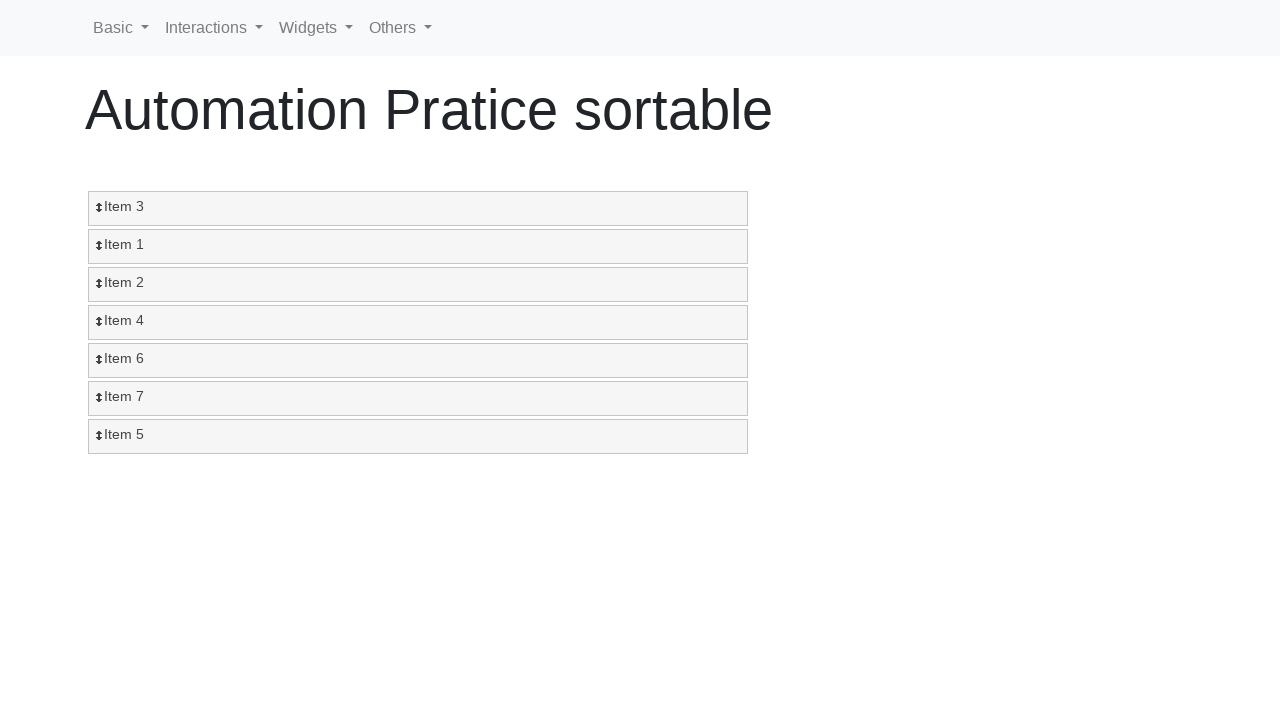

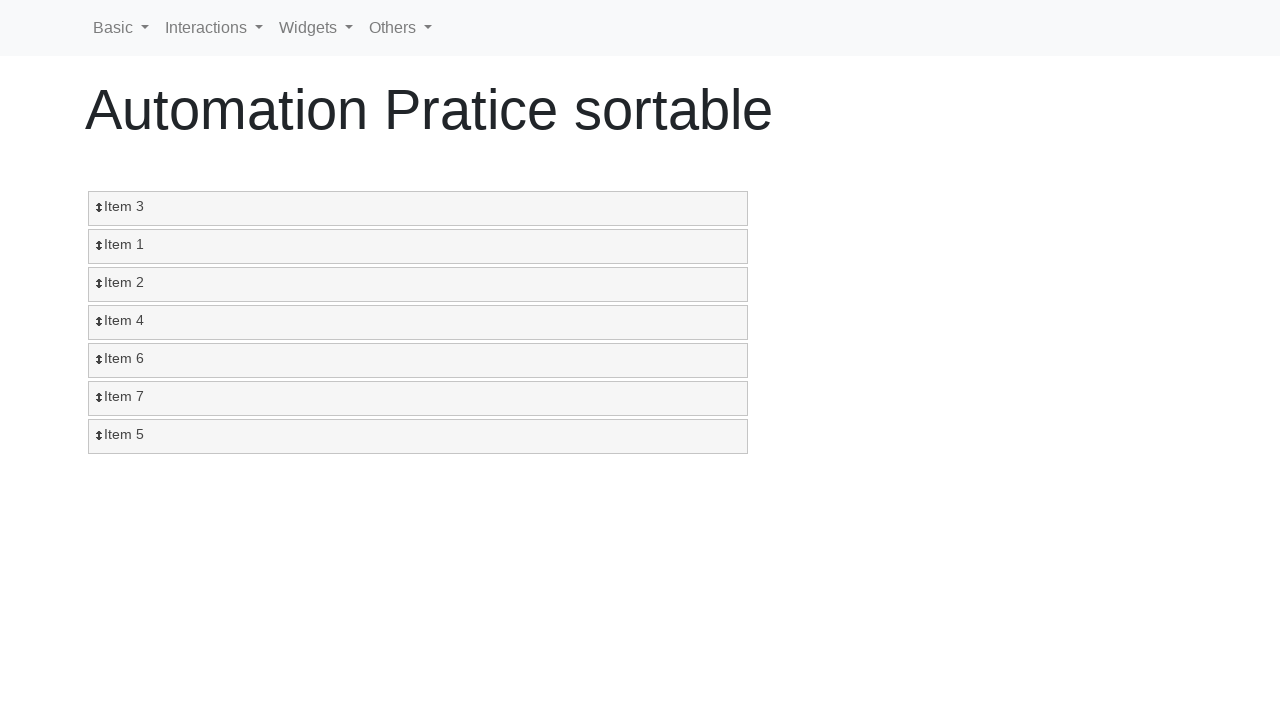